Solves a mathematical captcha by extracting a value, calculating a formula, entering the result, selecting checkboxes and radio buttons, then submitting the form

Starting URL: http://suninjuly.github.io/math.html

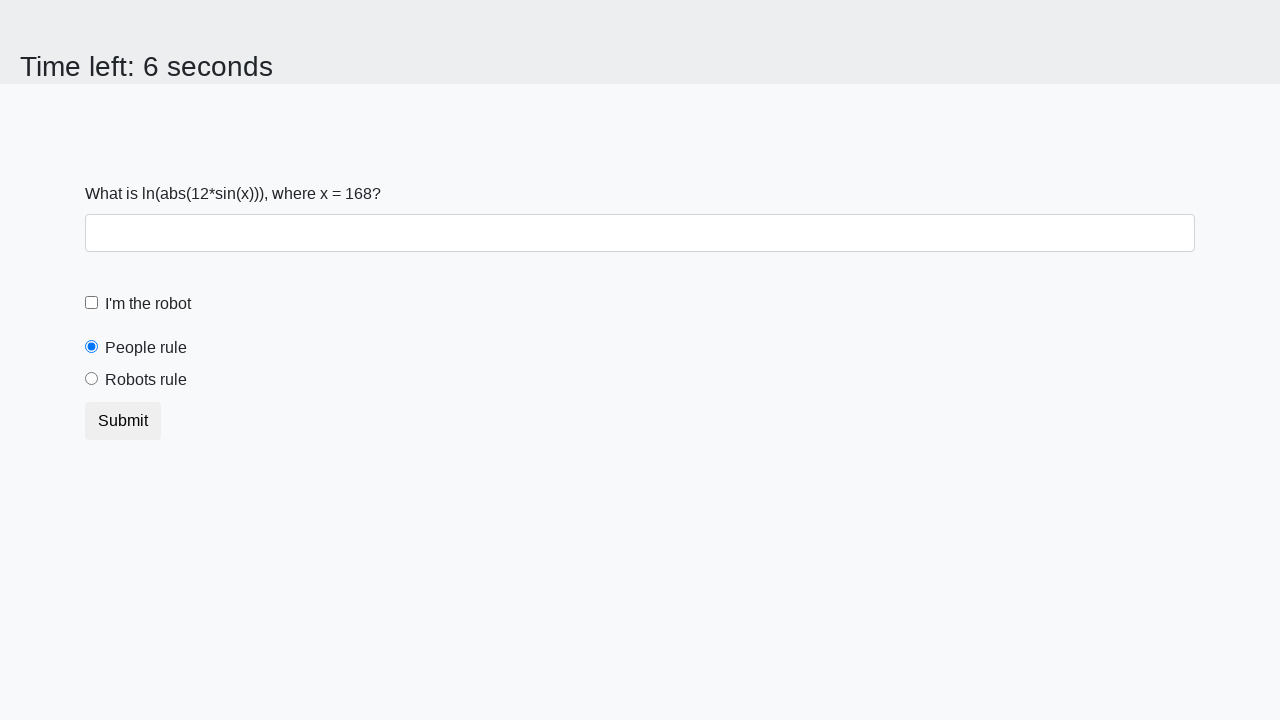

Extracted x value from the page
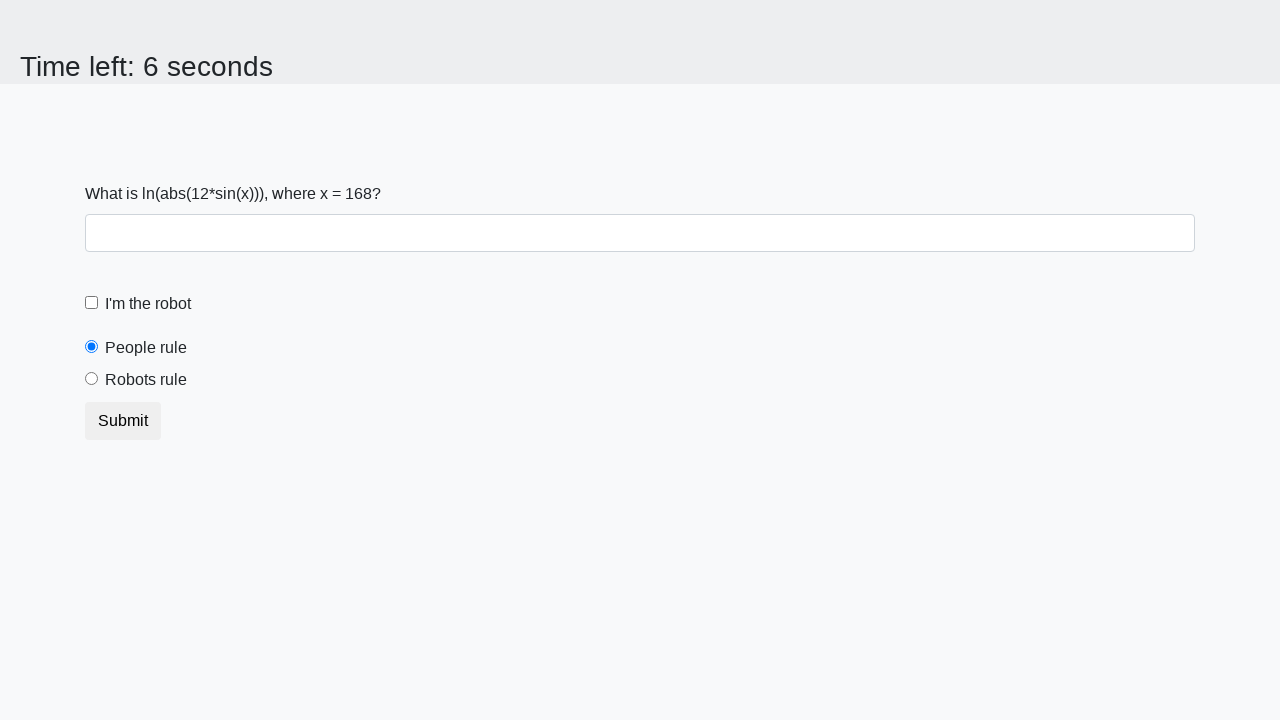

Calculated formula: log(abs(12*sin(x)))
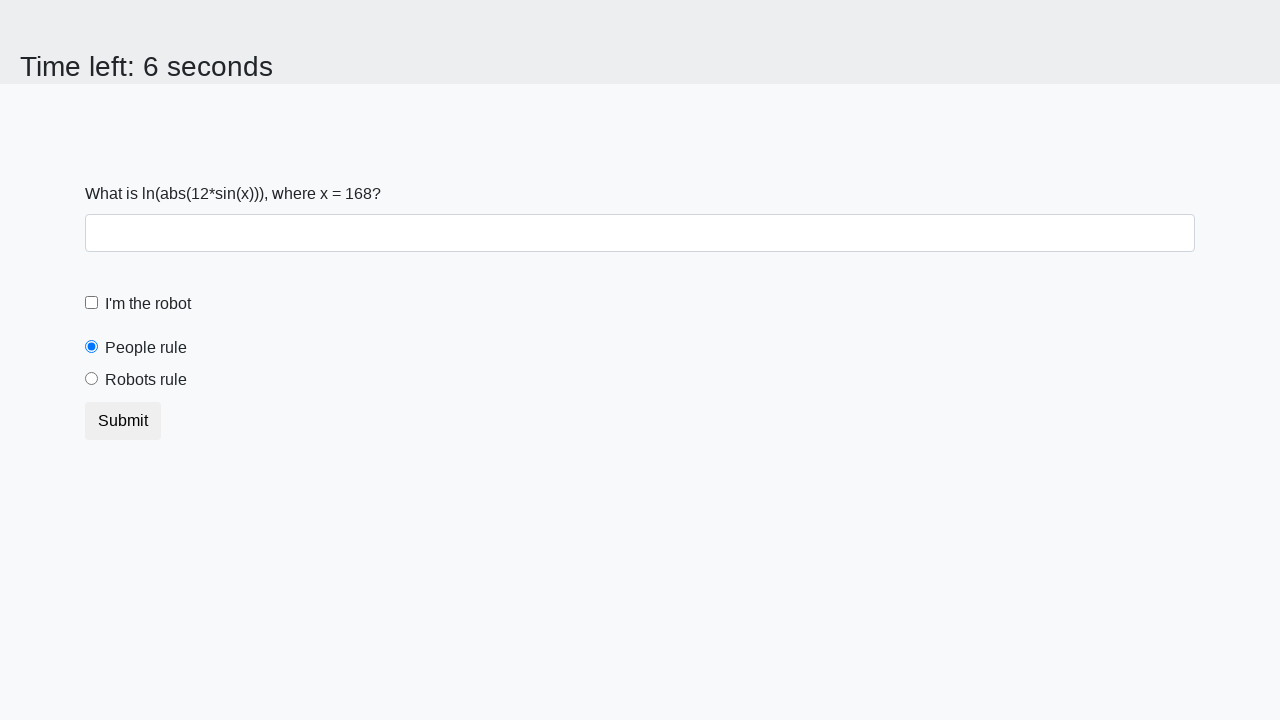

Entered calculated answer into the form on #answer
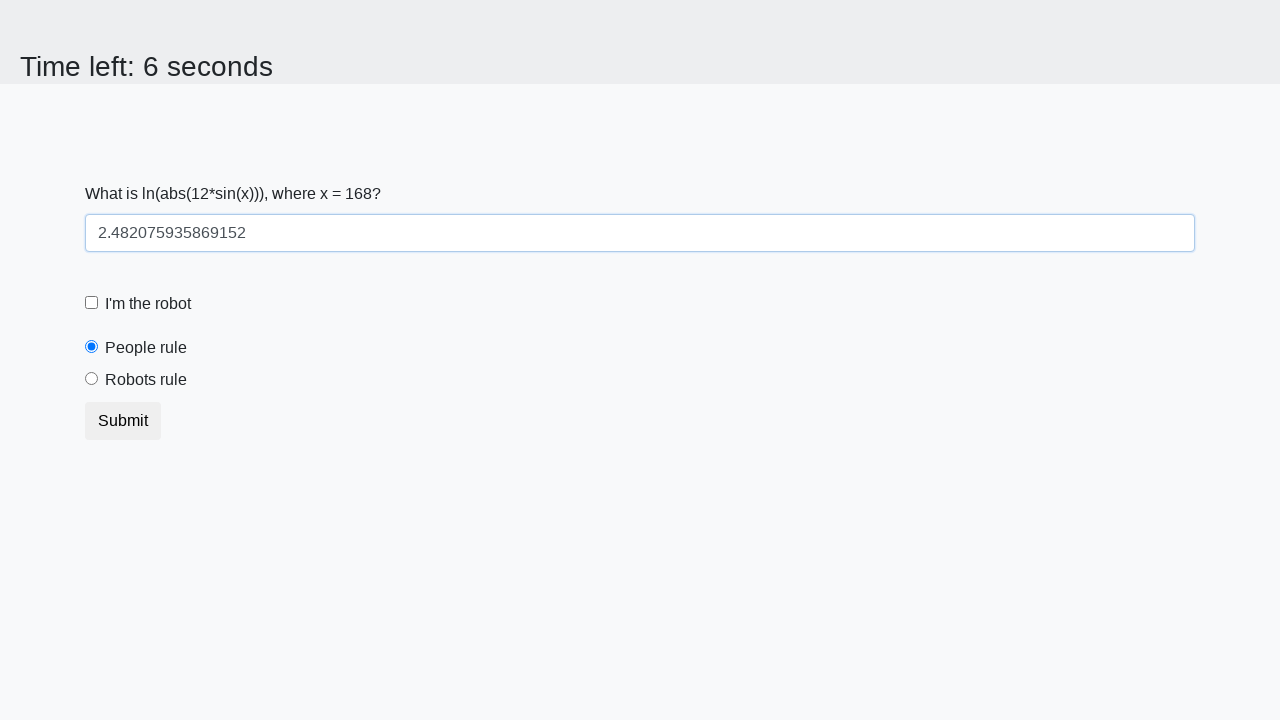

Clicked the 'I'm a robot' checkbox at (92, 303) on #robotCheckbox
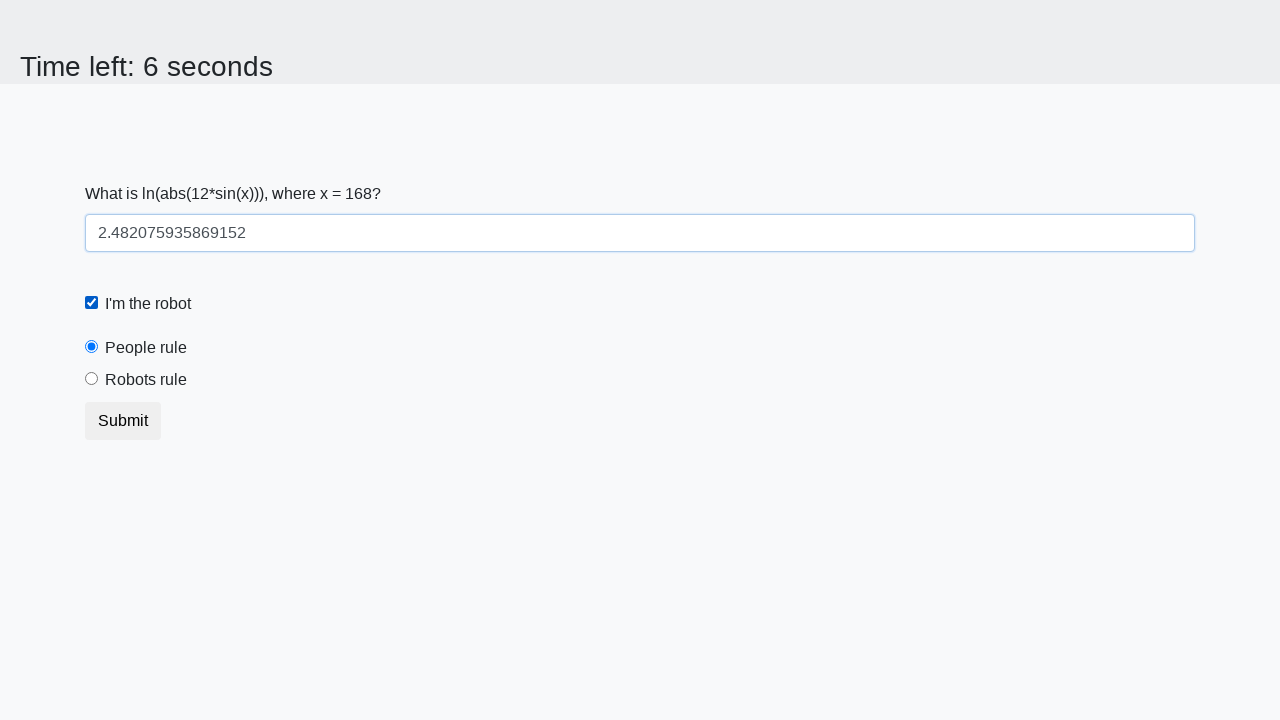

Selected the 'Robots rule' radio button at (92, 379) on #robotsRule
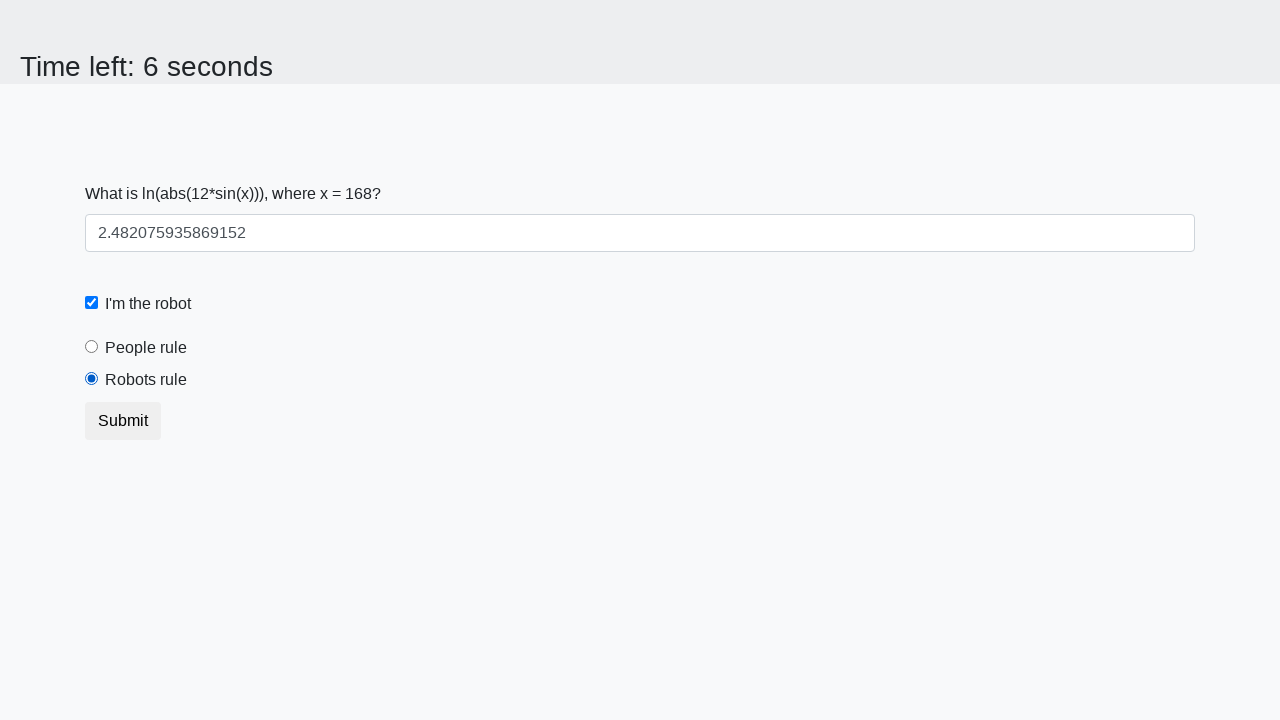

Clicked the submit button to submit the form at (123, 421) on .btn-default
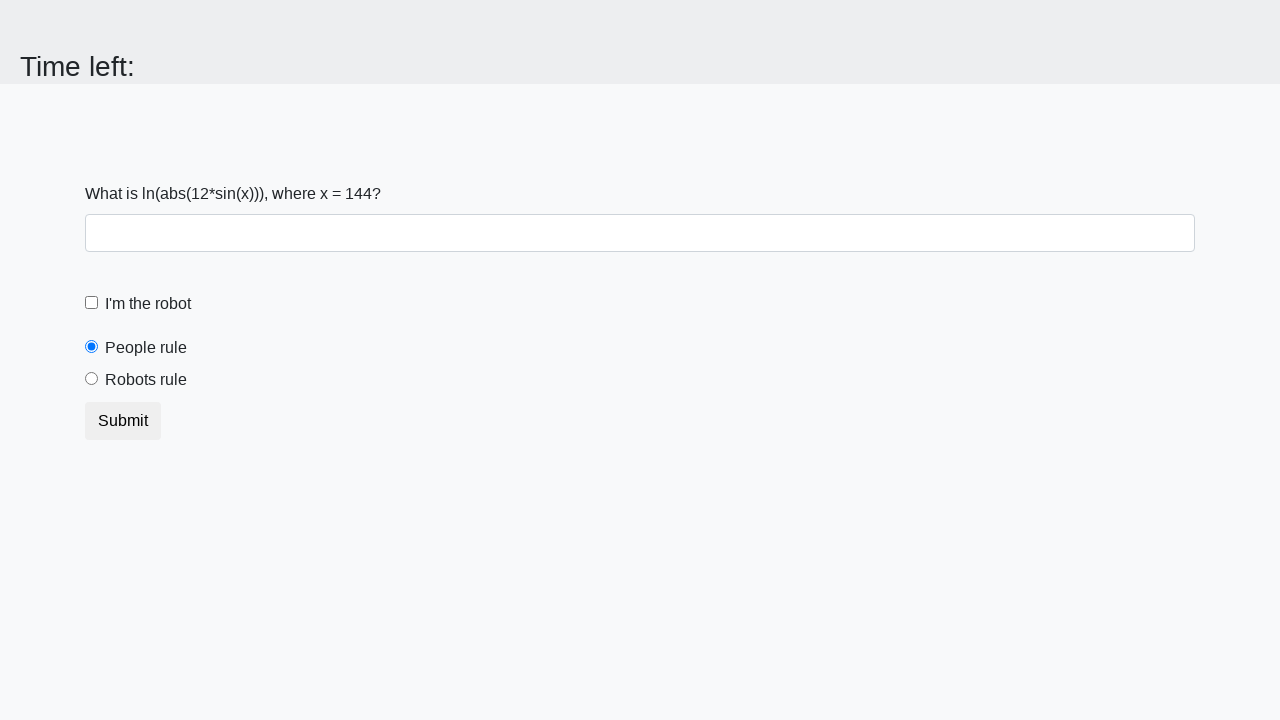

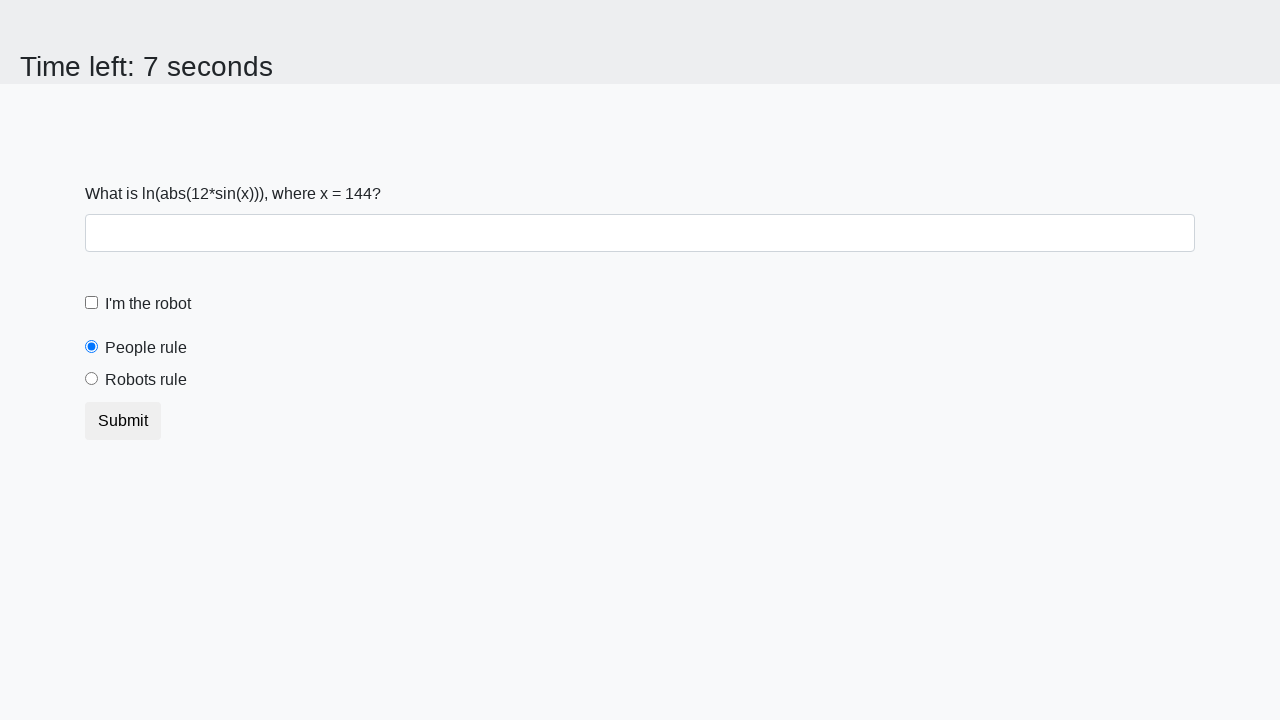